Navigates to OrangeHRM demo site and clicks the "Forgot your password?" link using partial link text

Starting URL: https://opensource-demo.orangehrmlive.com/

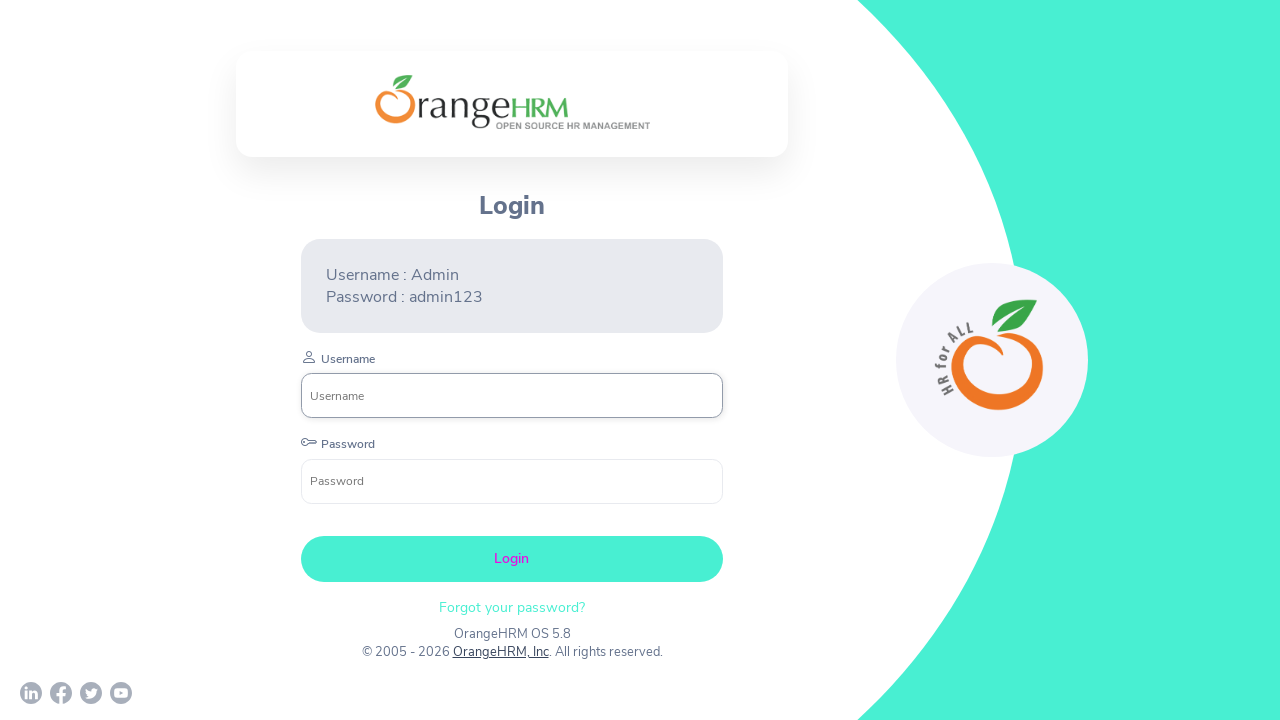

Navigated to OrangeHRM demo site
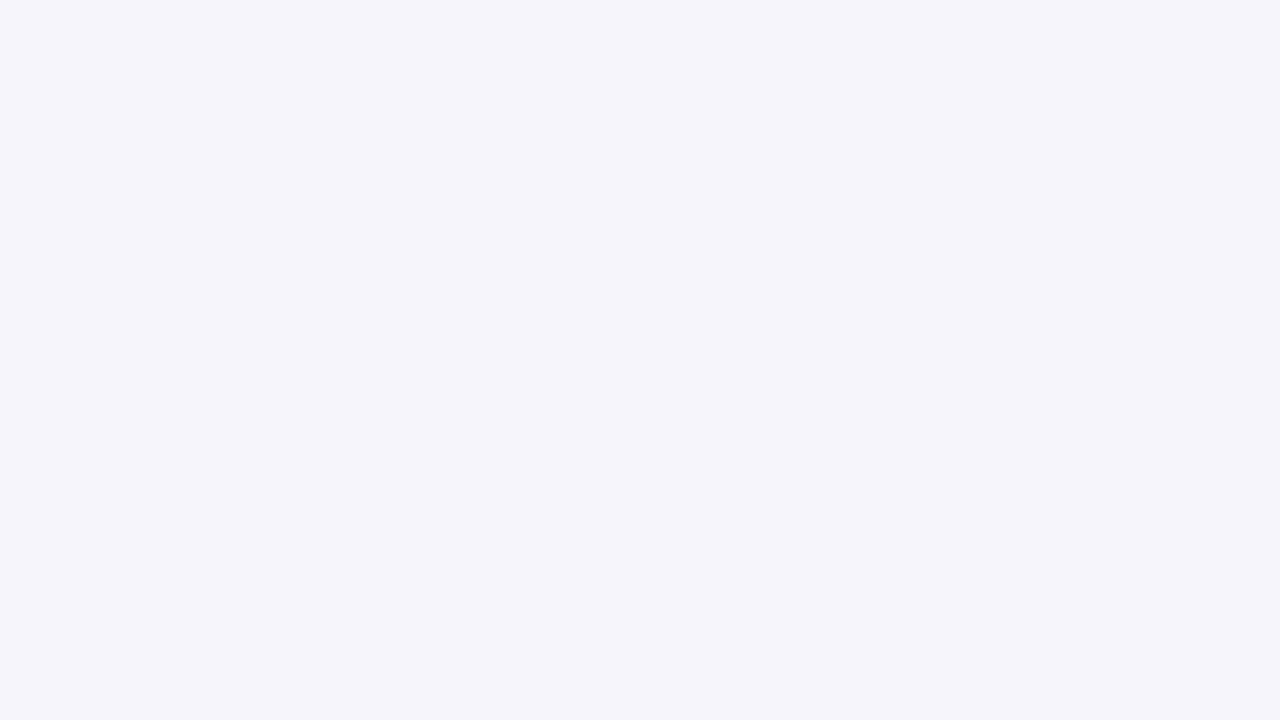

Clicked 'Forgot your password?' link using partial link text at (512, 607) on text=Forgot
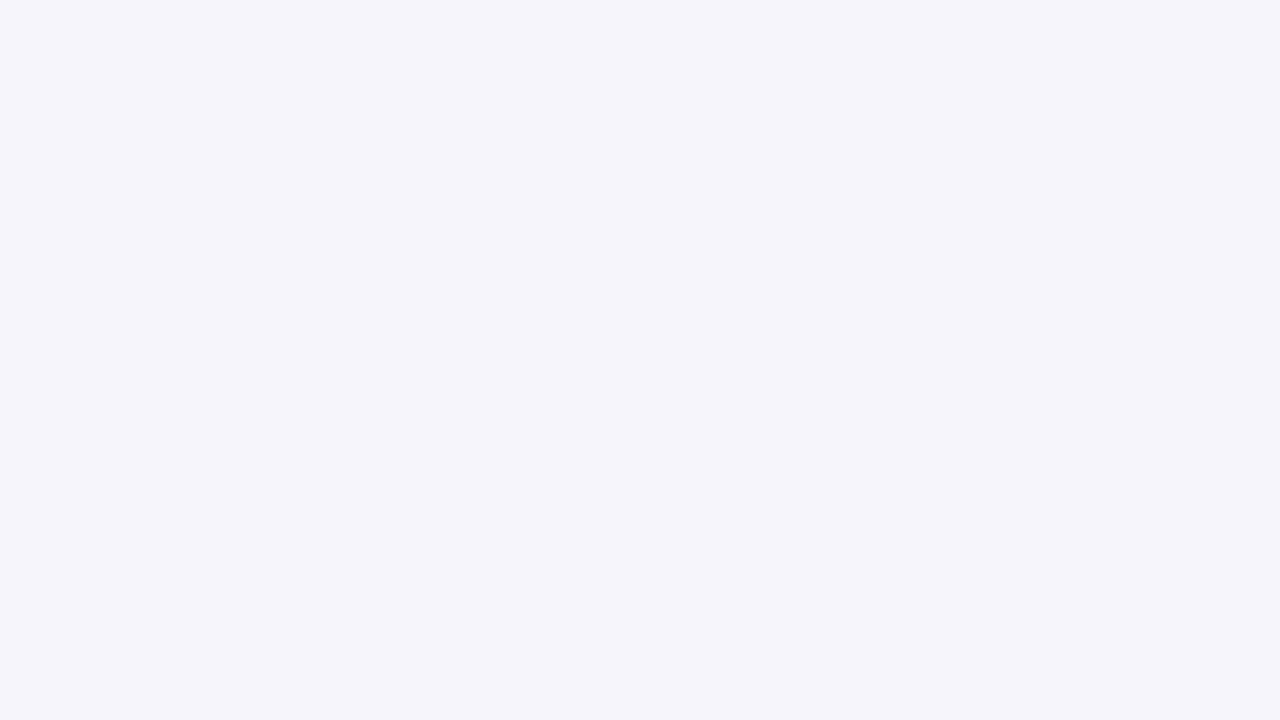

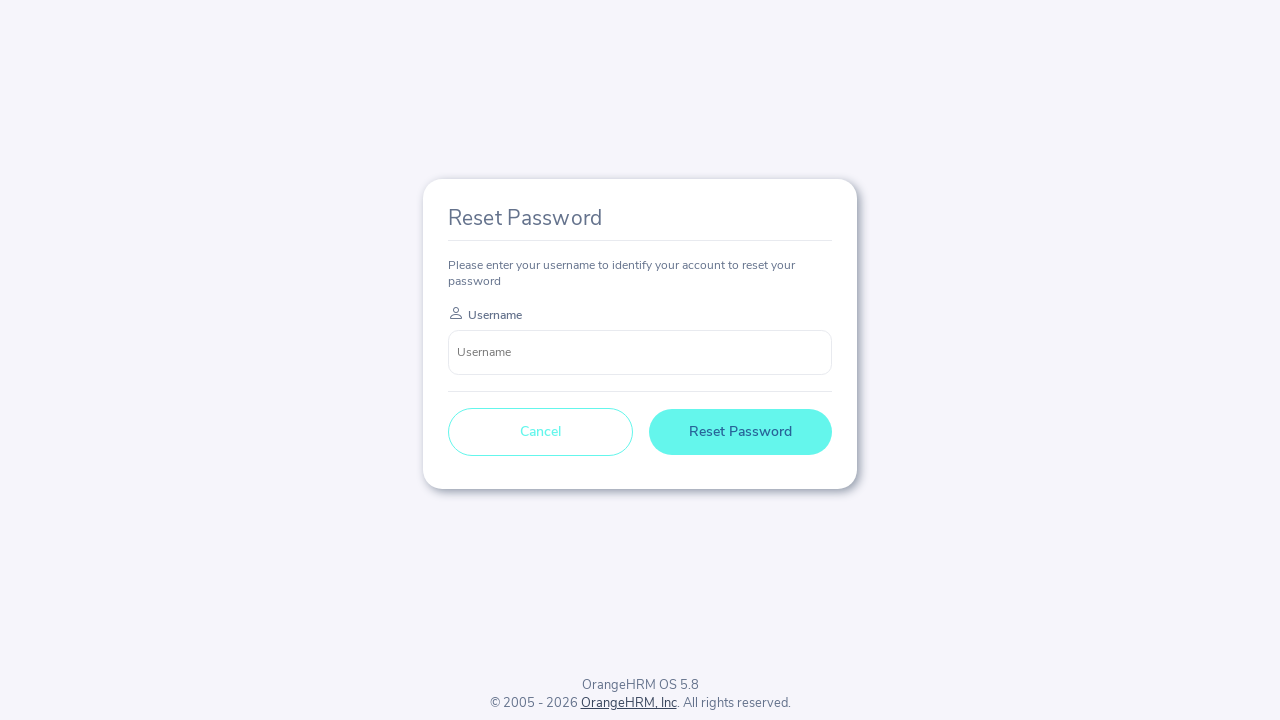